Tests dynamic loading with a refactored approach using a wait helper. Clicks Start and waits for the hidden element to become visible.

Starting URL: http://the-internet.herokuapp.com/dynamic_loading/1

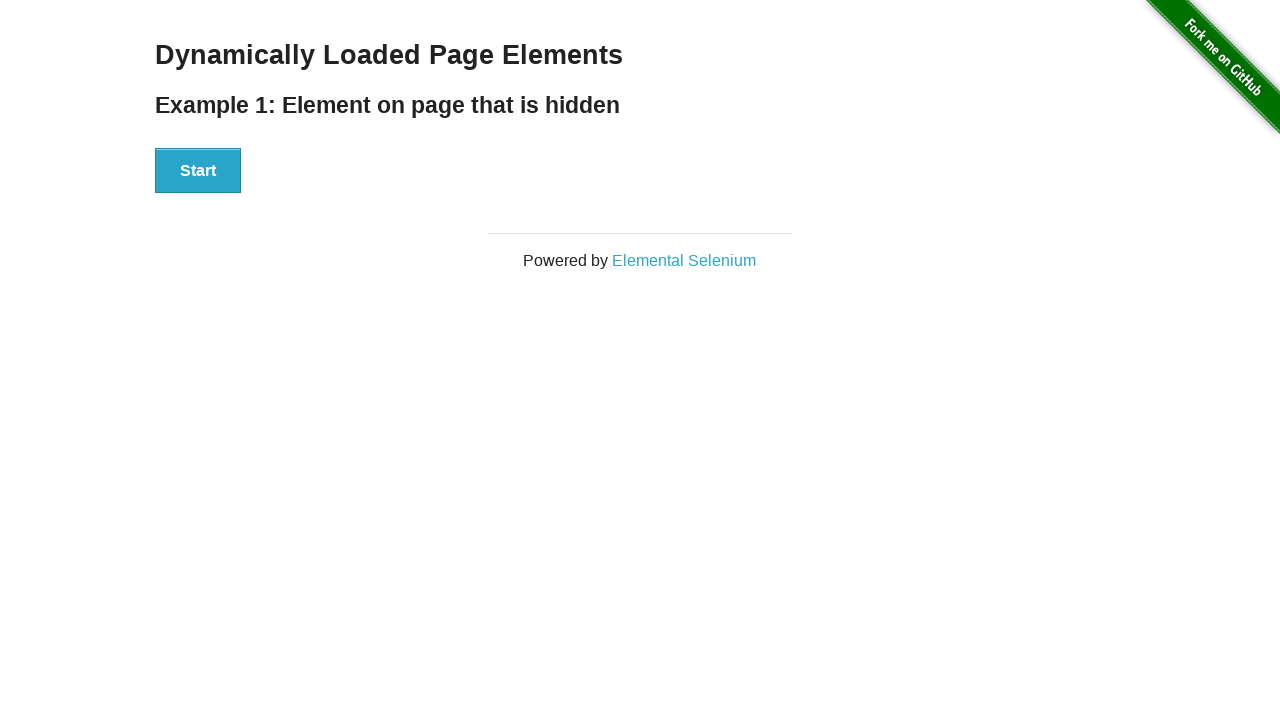

Clicked the Start button at (198, 171) on #start button
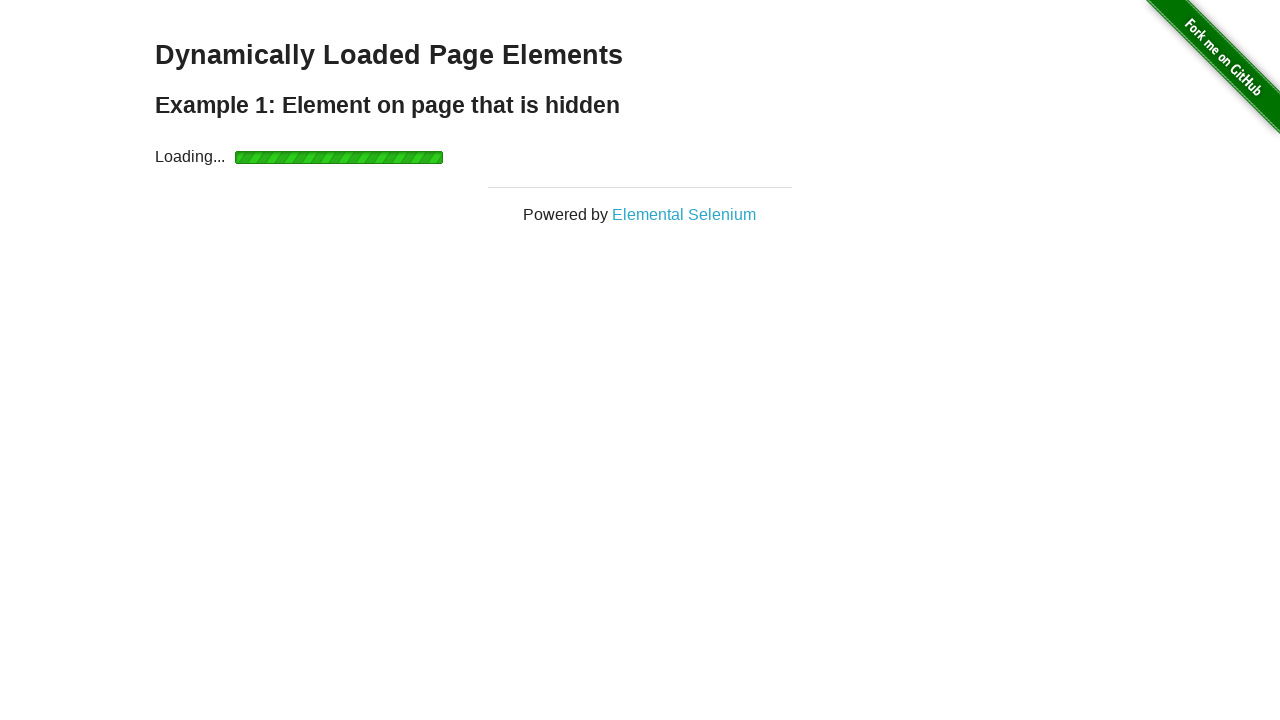

Waited for finish element to become visible
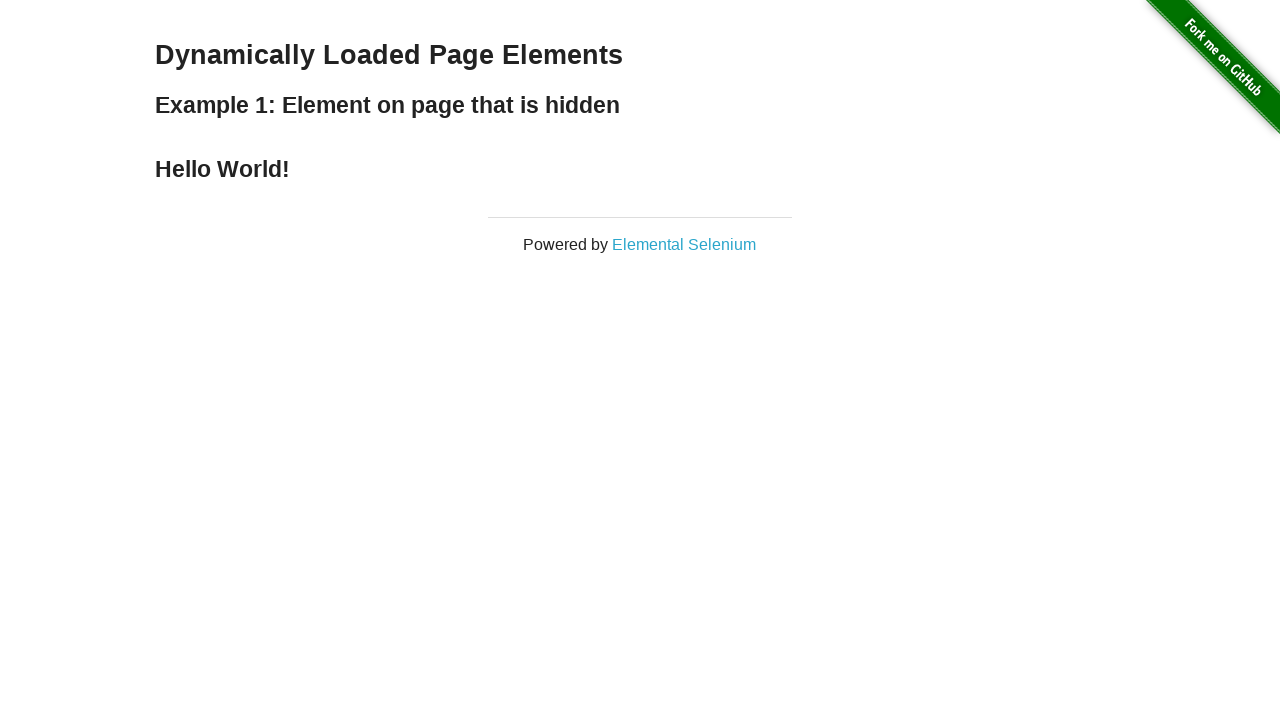

Verified that finish element is visible
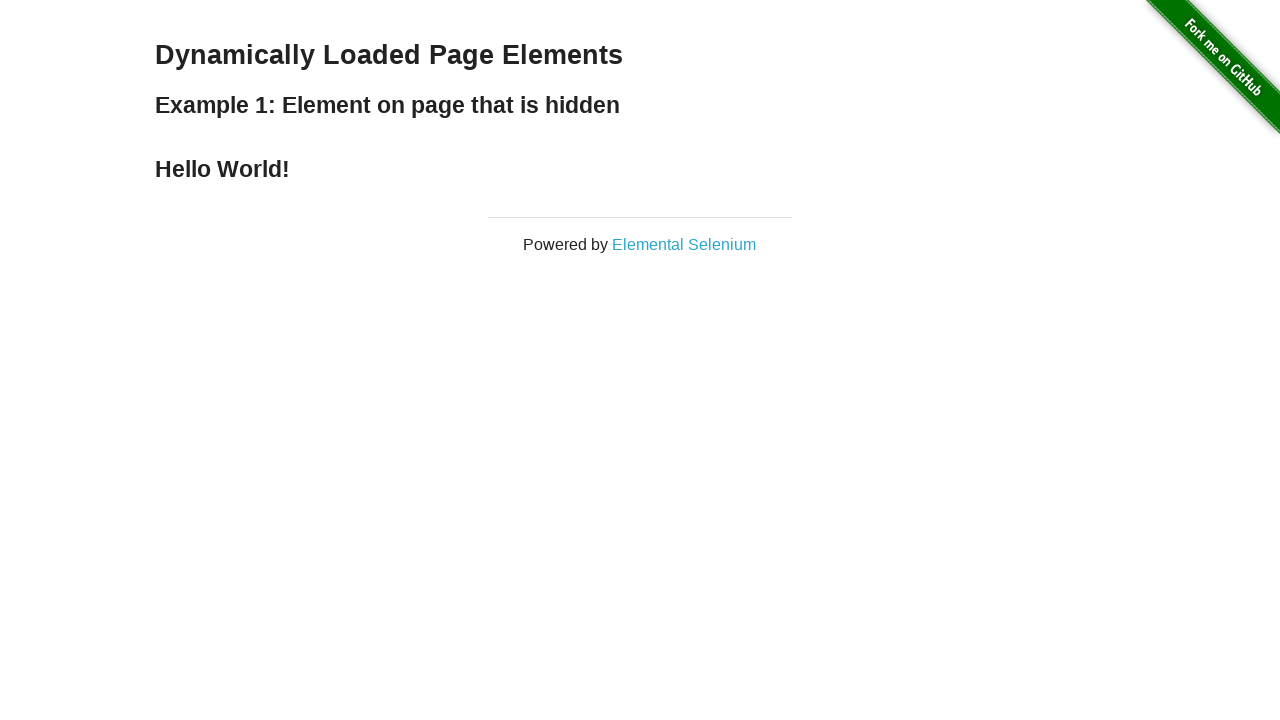

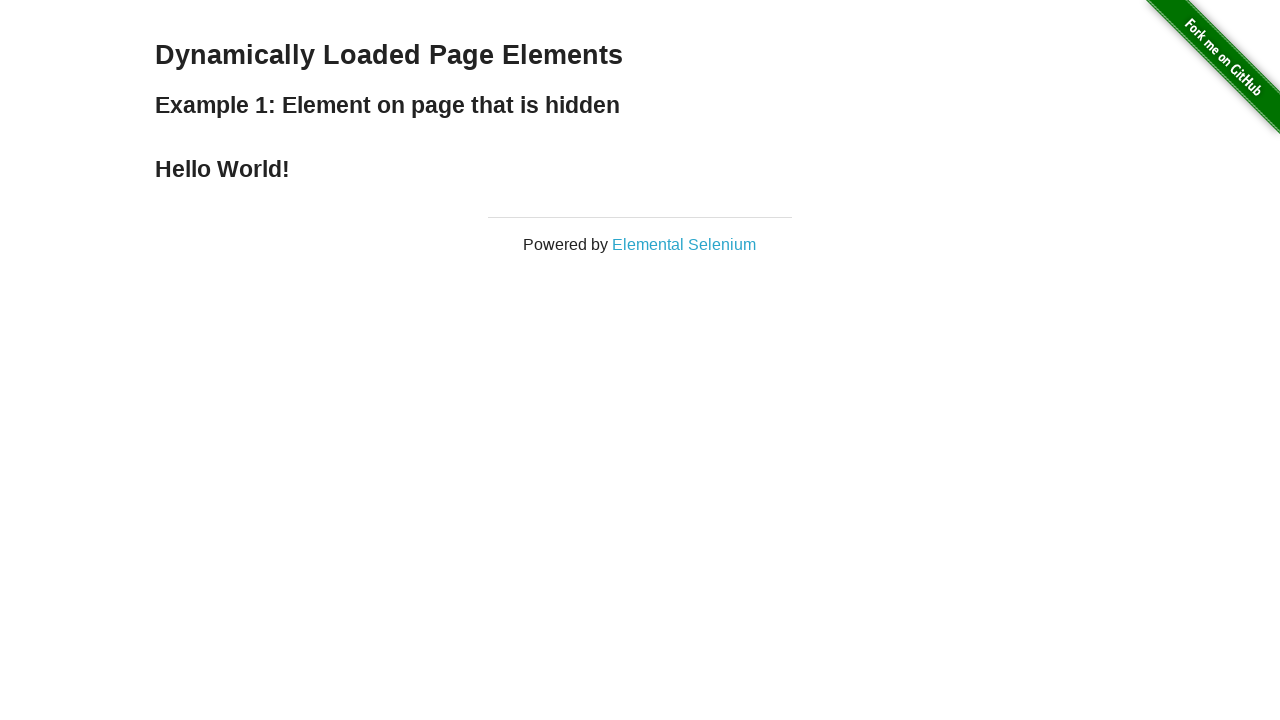